Tests Hacker News search functionality by searching for "selenium" and verifying results contain the search term

Starting URL: https://news.ycombinator.com

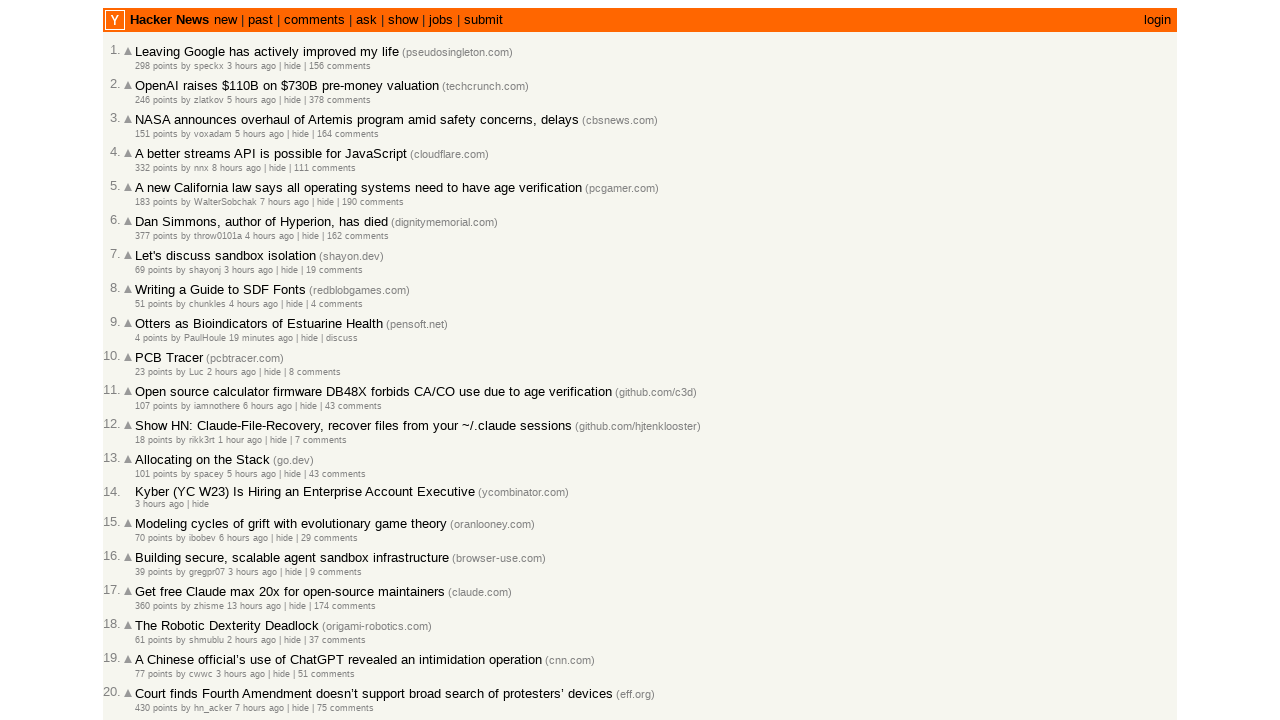

Filled search box with 'selenium' on input[name='q']
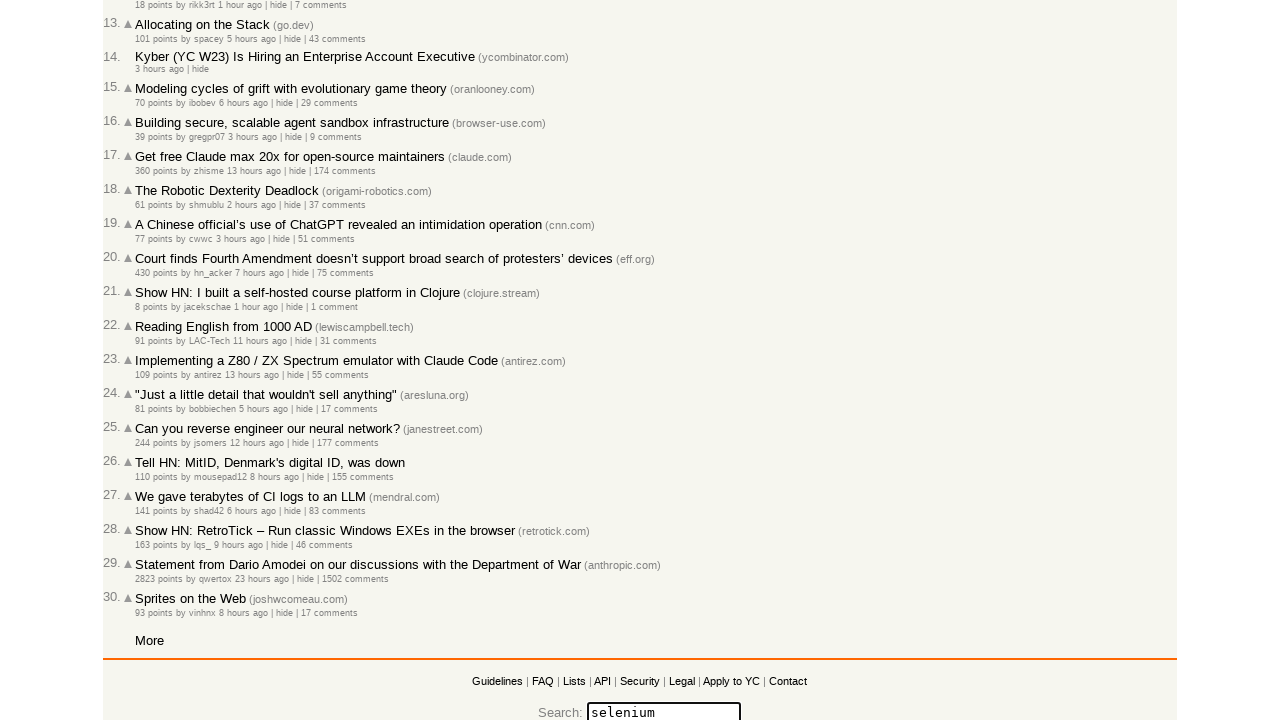

Pressed Enter to submit search query on input[name='q']
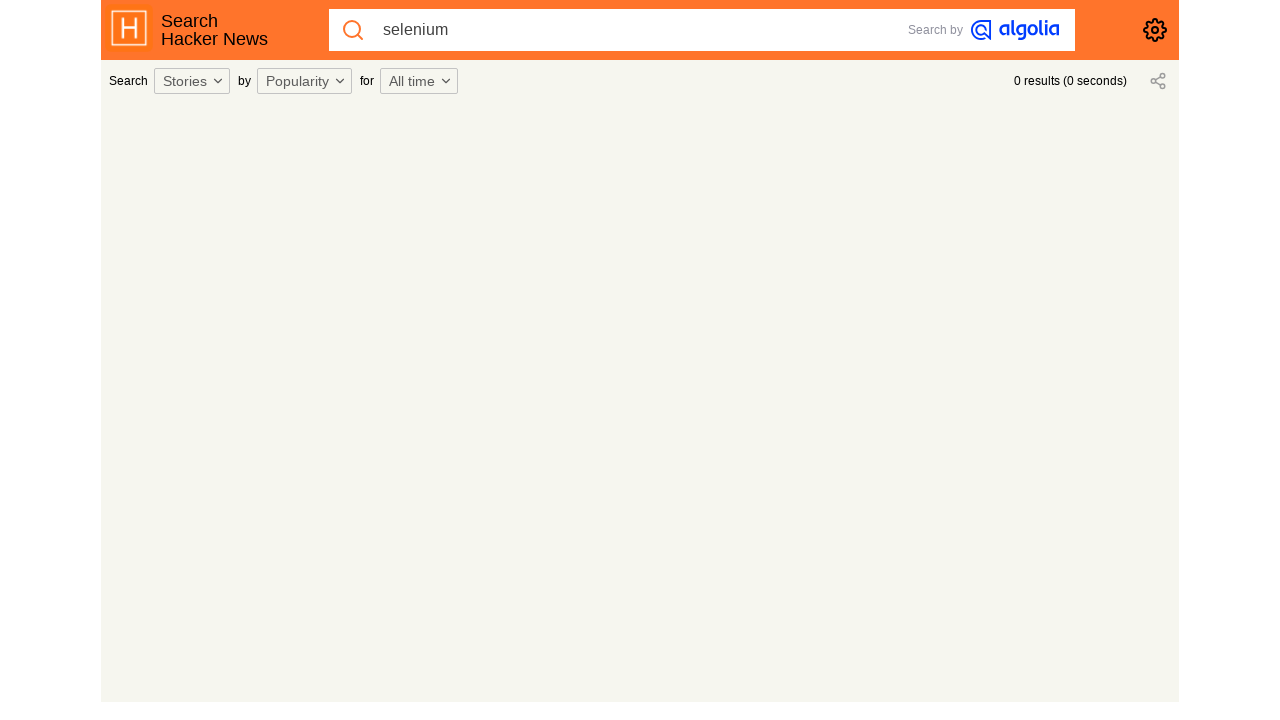

Waited for search results page to load (networkidle)
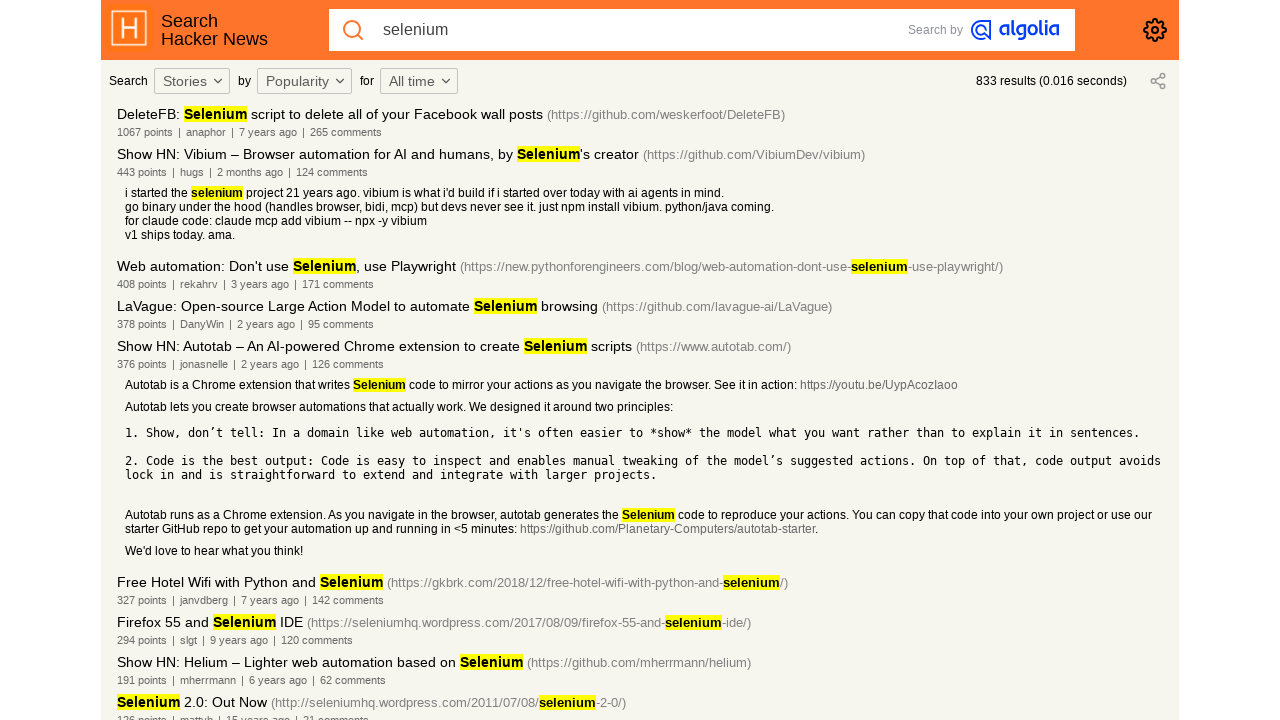

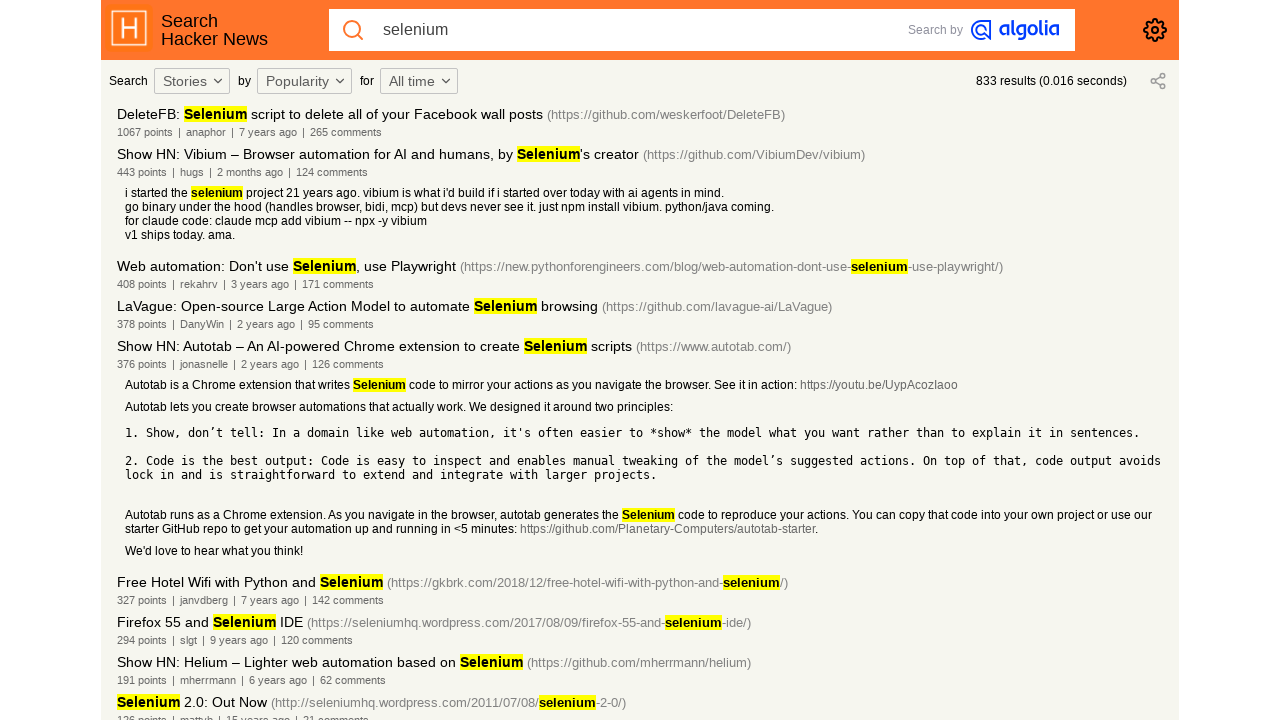